Tests the Fast.com speed test website by clicking the "show more details" button to reveal upload speed information alongside download speed

Starting URL: https://fast.com

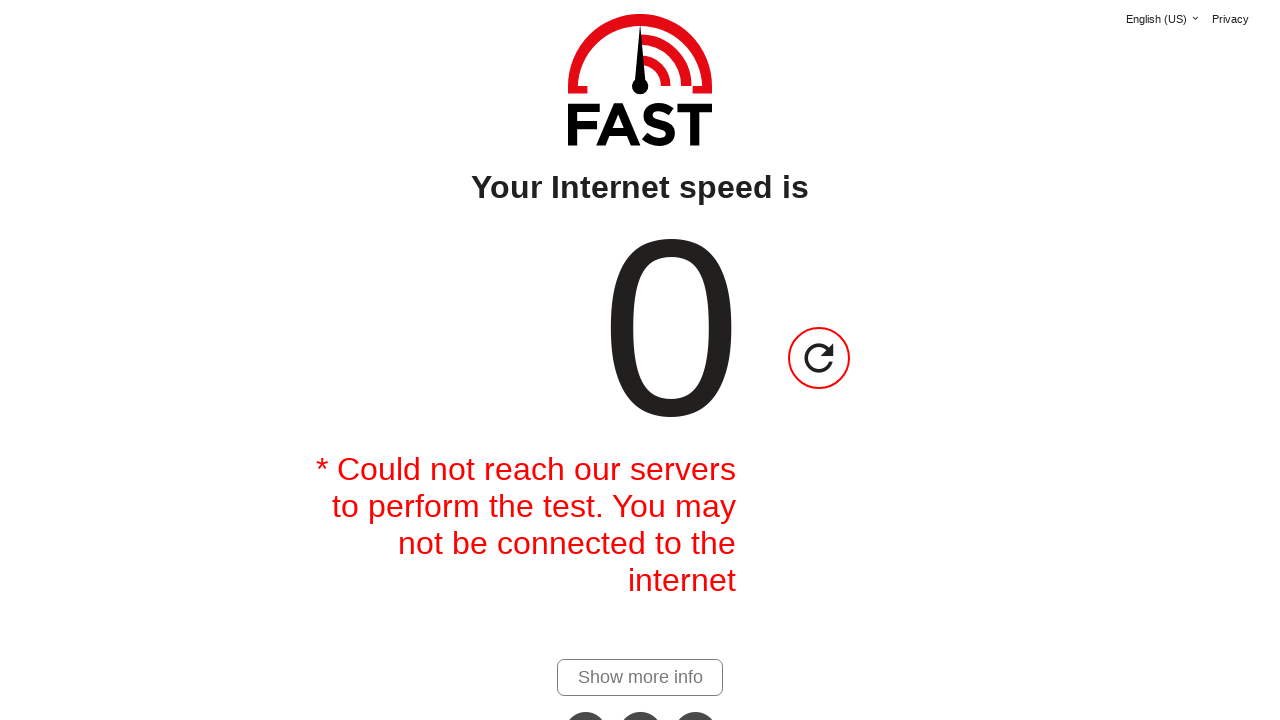

Waited for 'Show more details' button to become visible
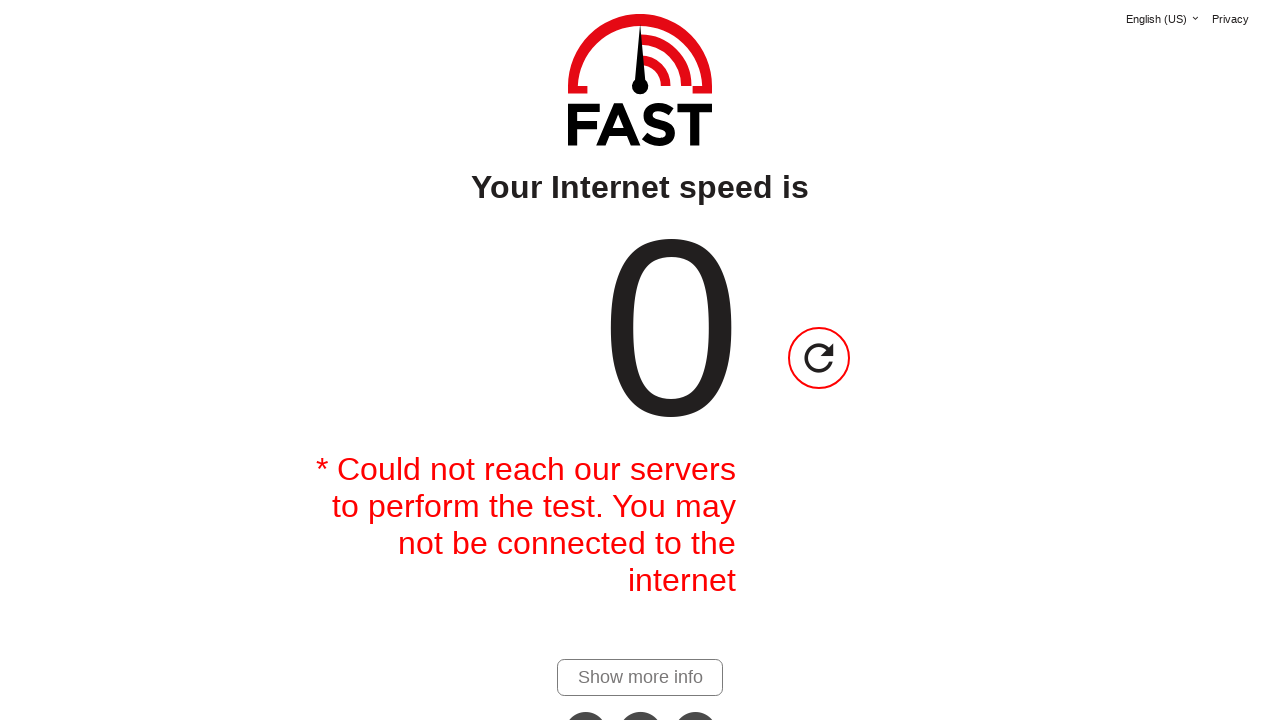

Clicked 'Show more details' button to reveal upload speed at (640, 677) on #show-more-details-link
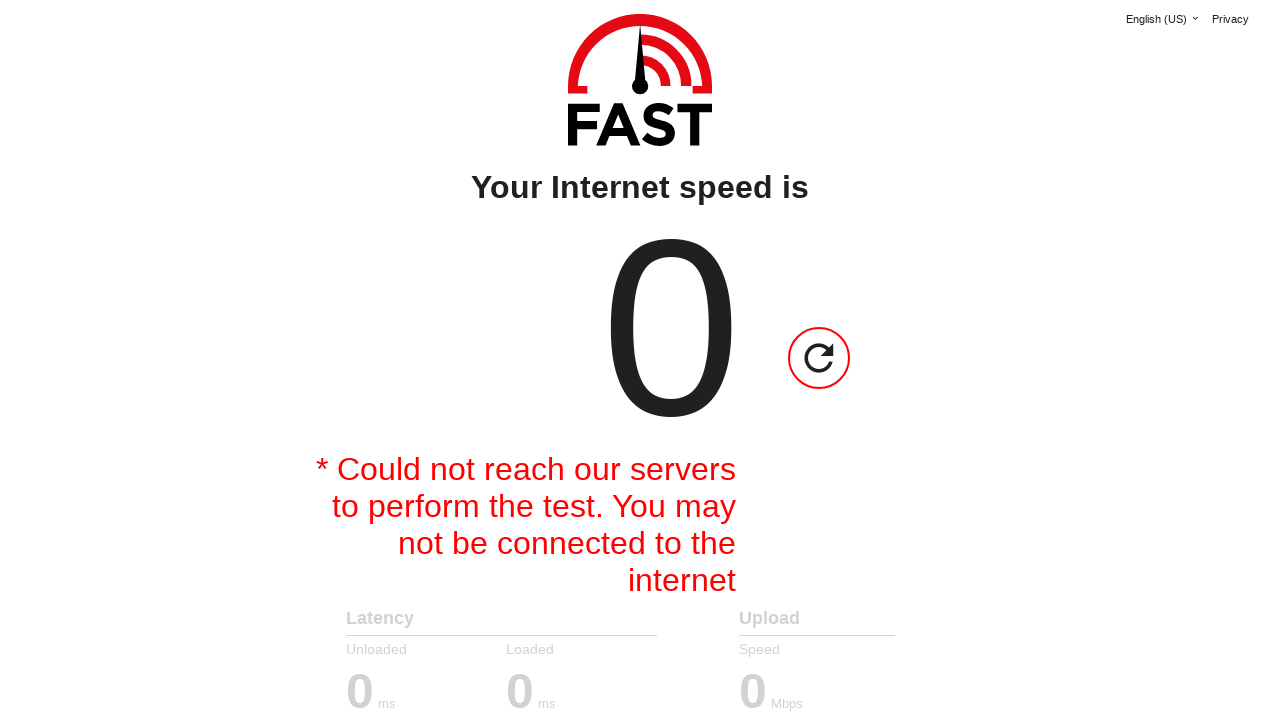

Waited 45 seconds for speed test to complete
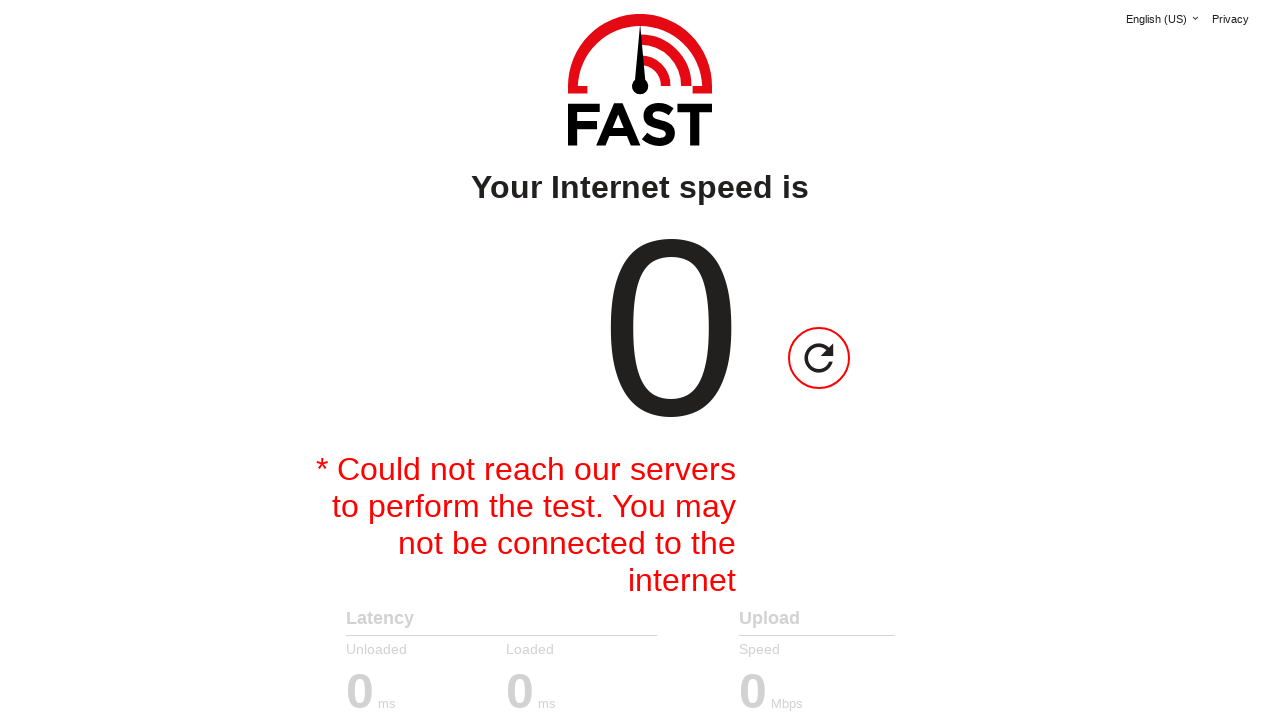

Download speed value element appeared
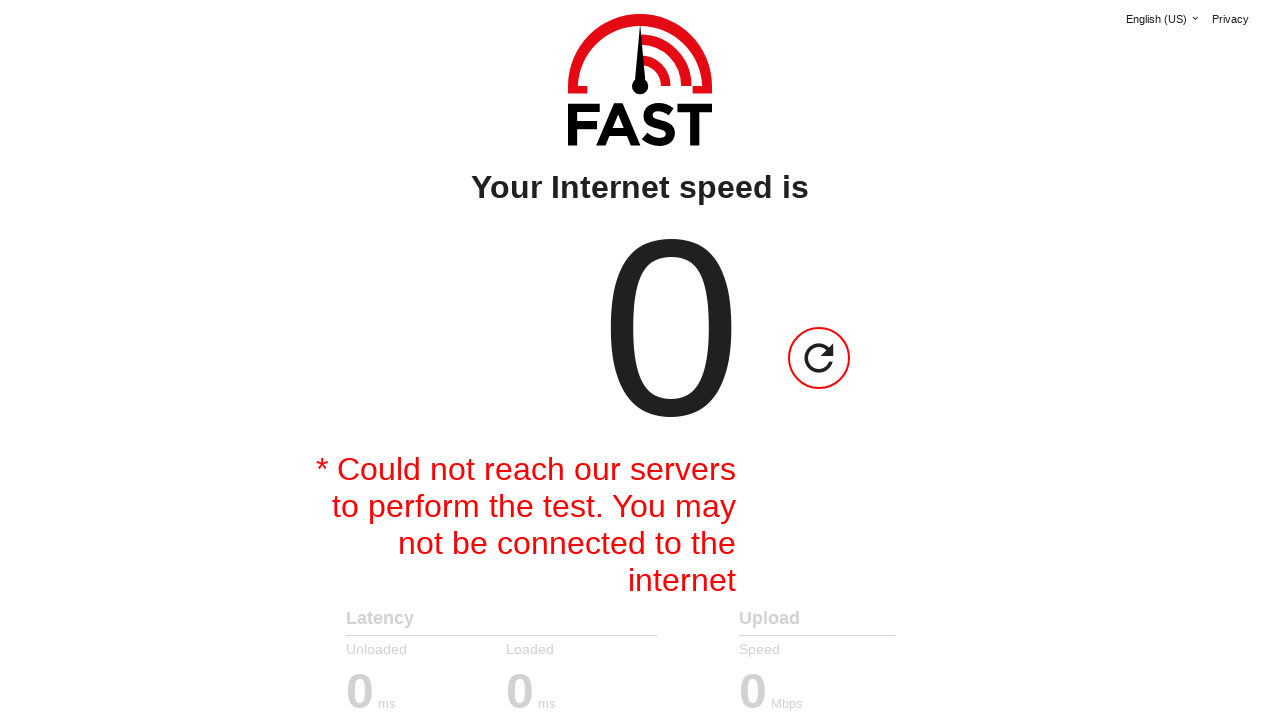

Upload speed value element appeared
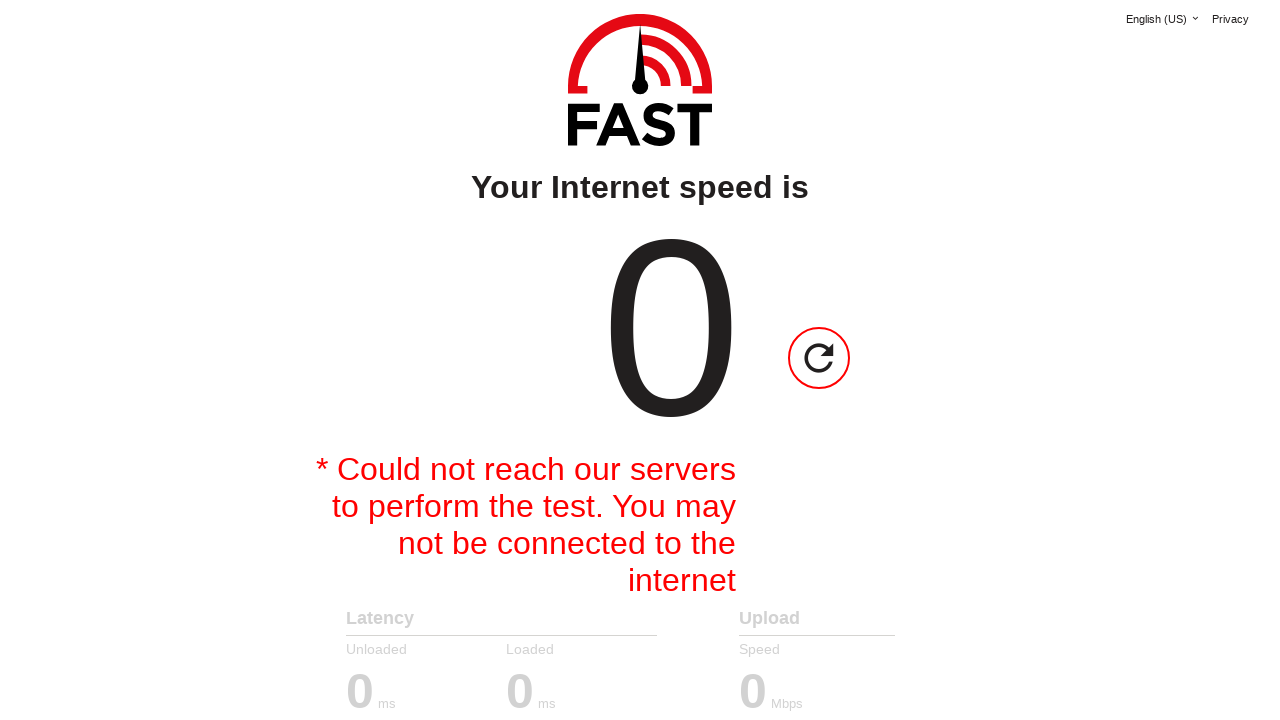

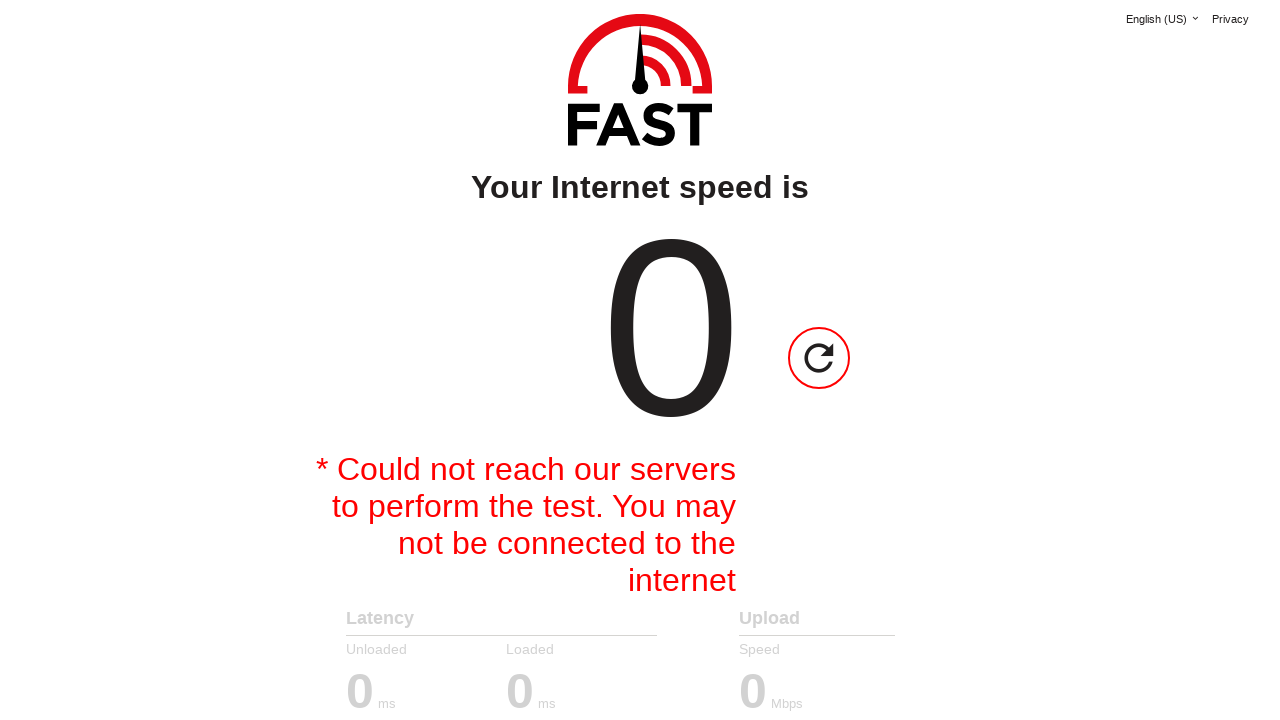